Tests pagination functionality by navigating through table pages to find a specific product and verify its price display

Starting URL: https://testautomationpractice.blogspot.com/

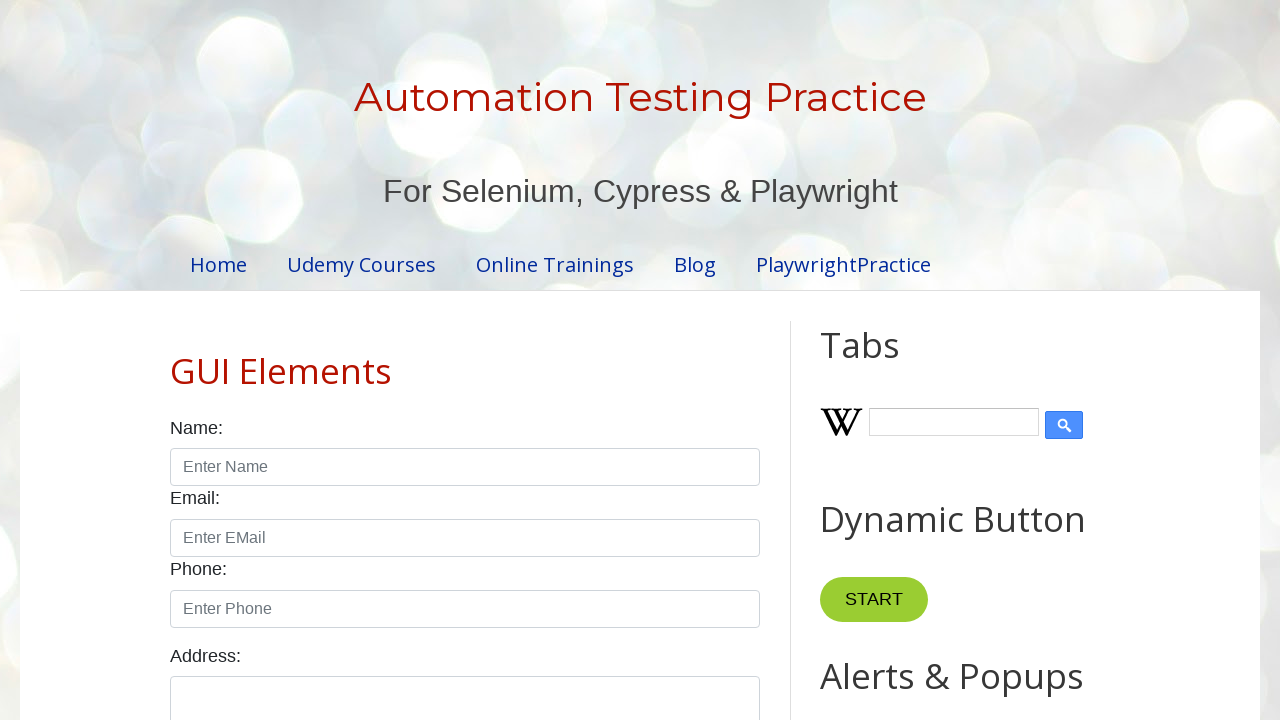

Pagination table loaded
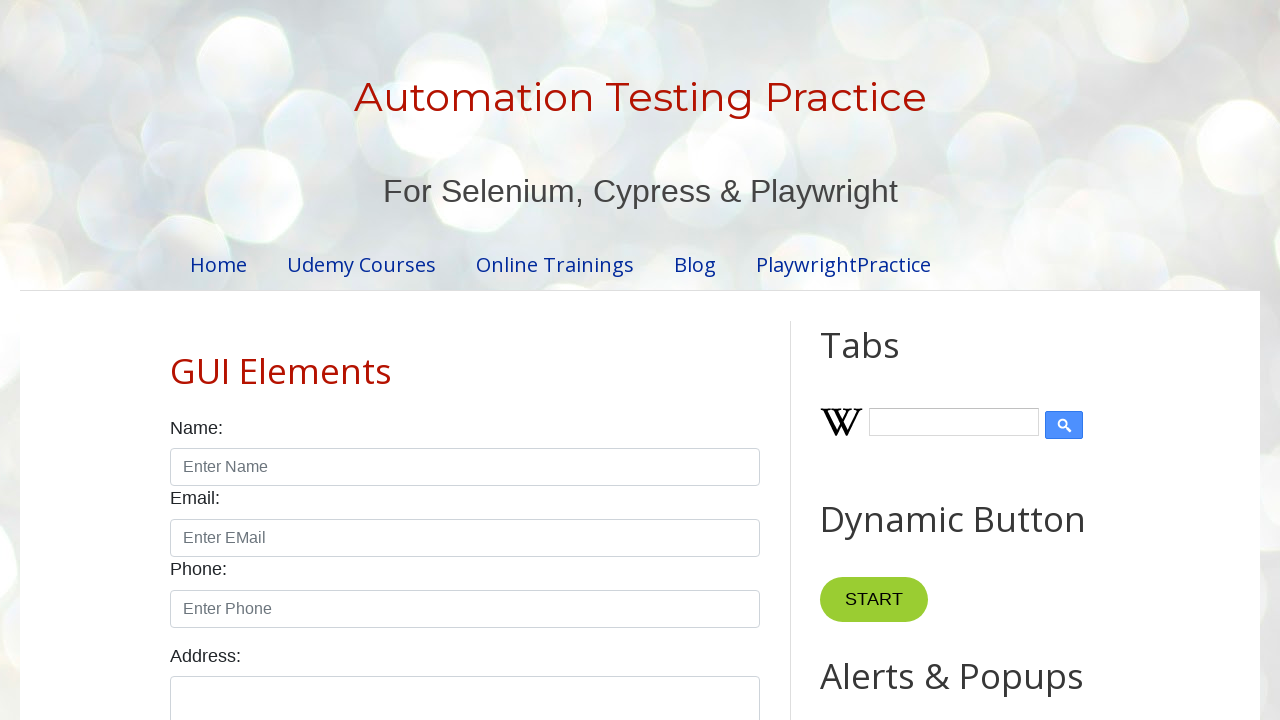

Retrieved all pagination links
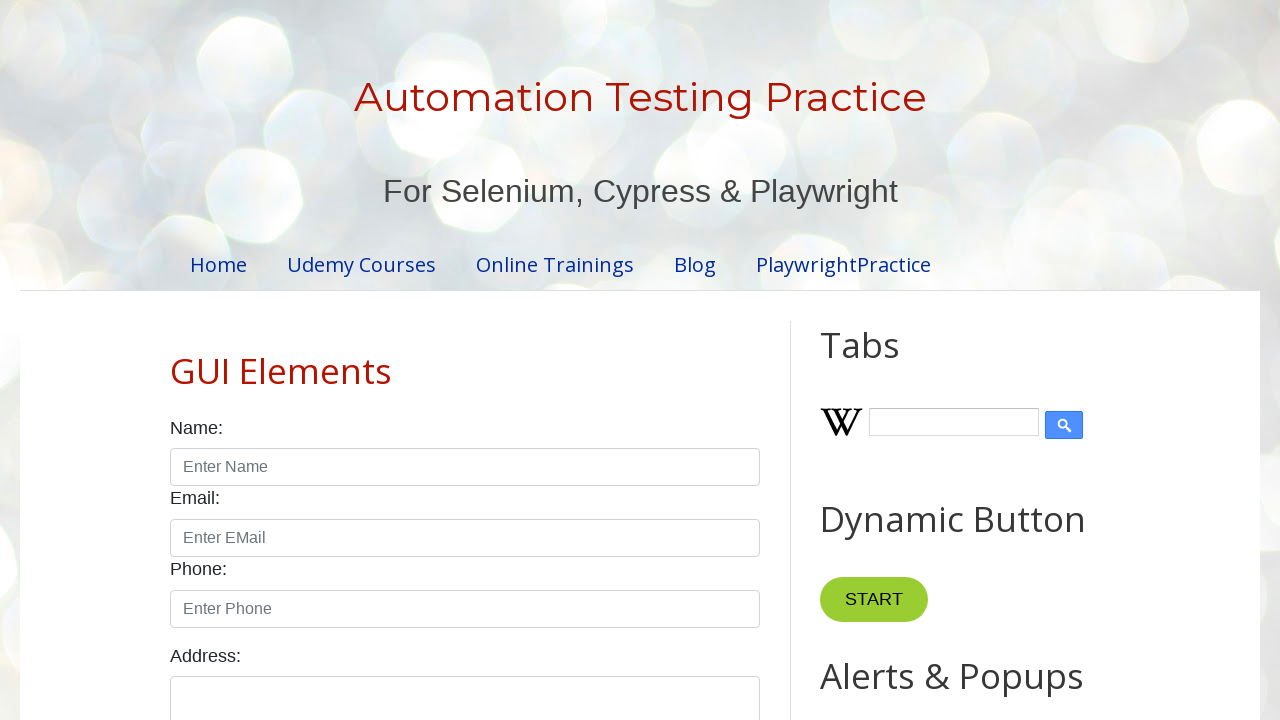

Clicked pagination link 1 at (416, 361) on #pagination li:nth-child(1) a
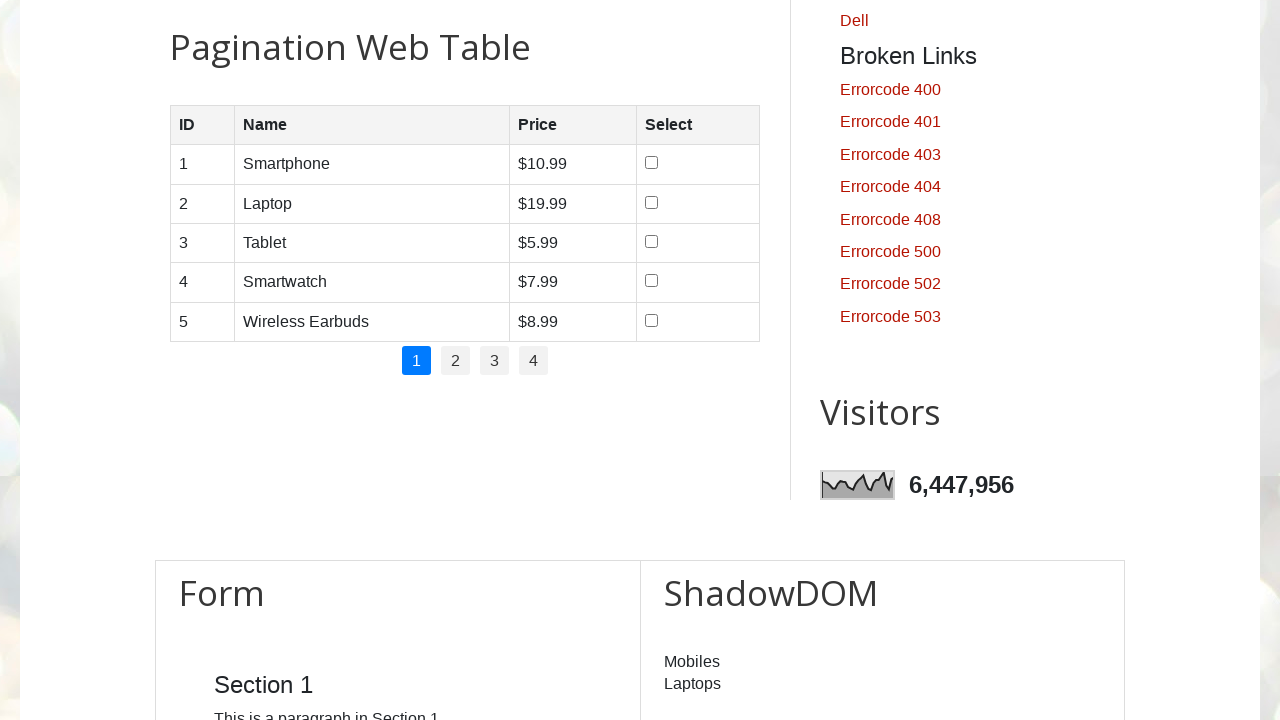

Waited for table to update
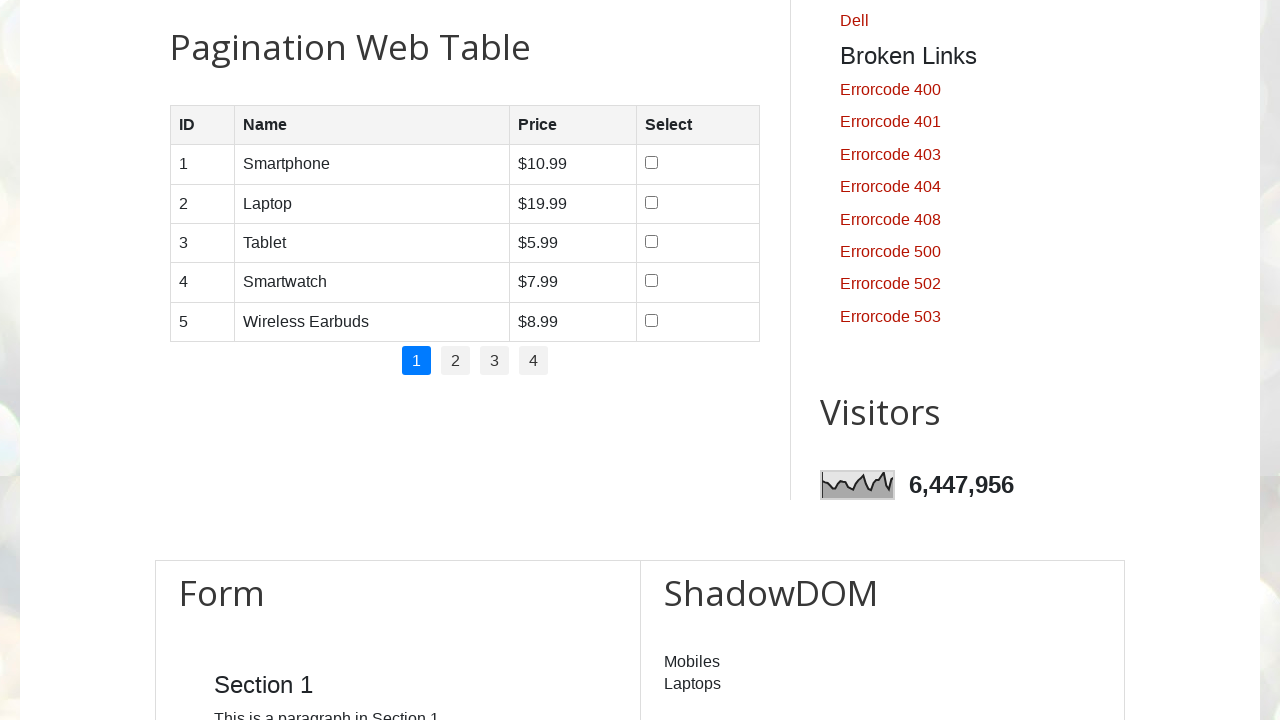

Retrieved 5 product rows from current page
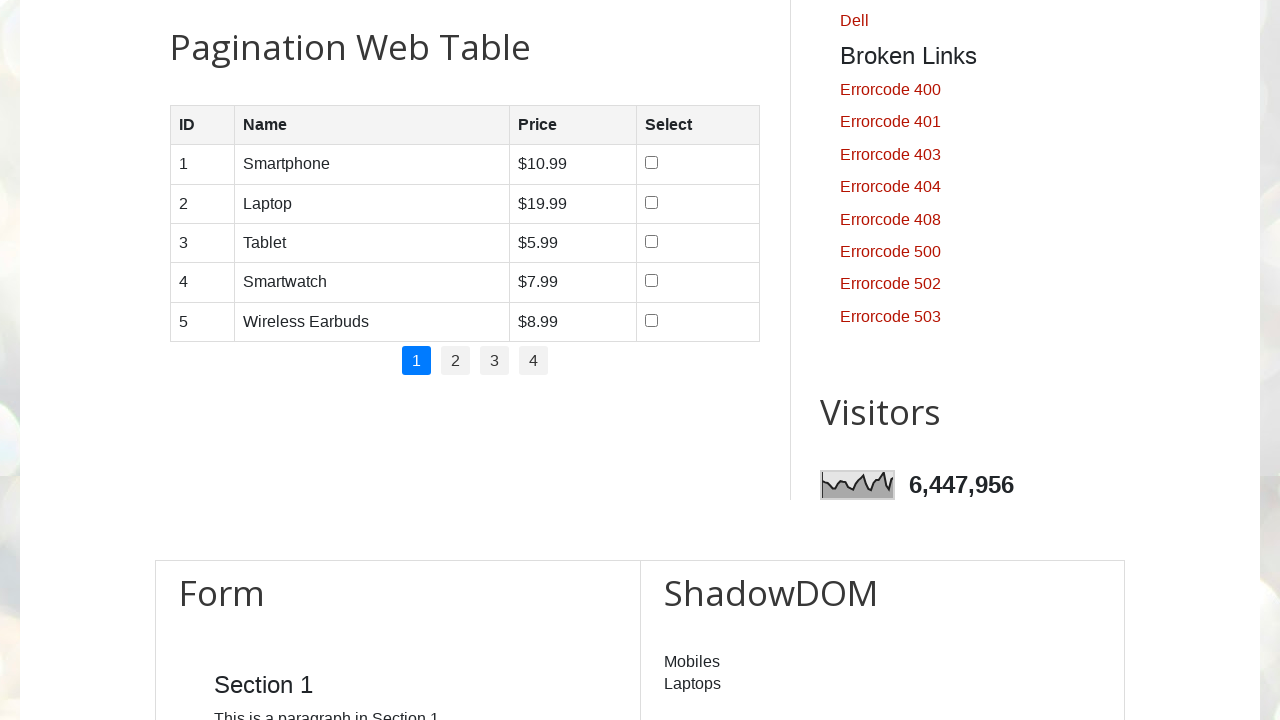

Retrieved product name from row 1: Smartphone
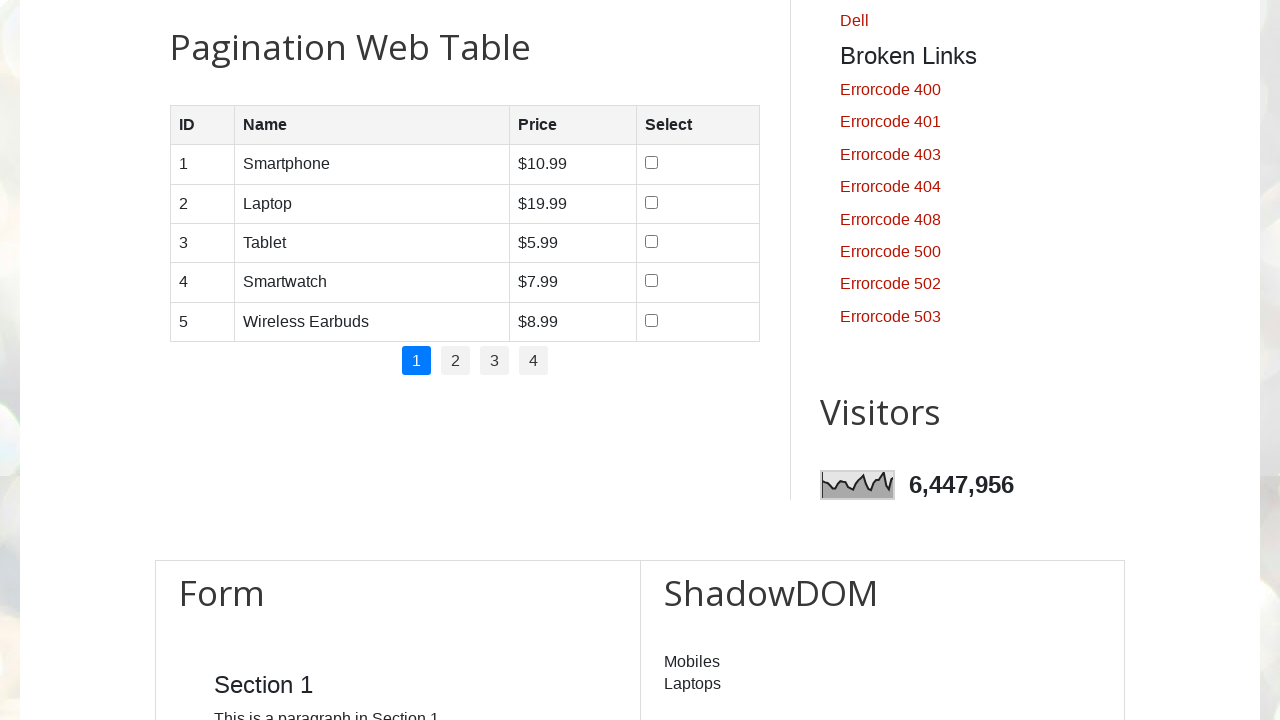

Retrieved product name from row 2: Laptop
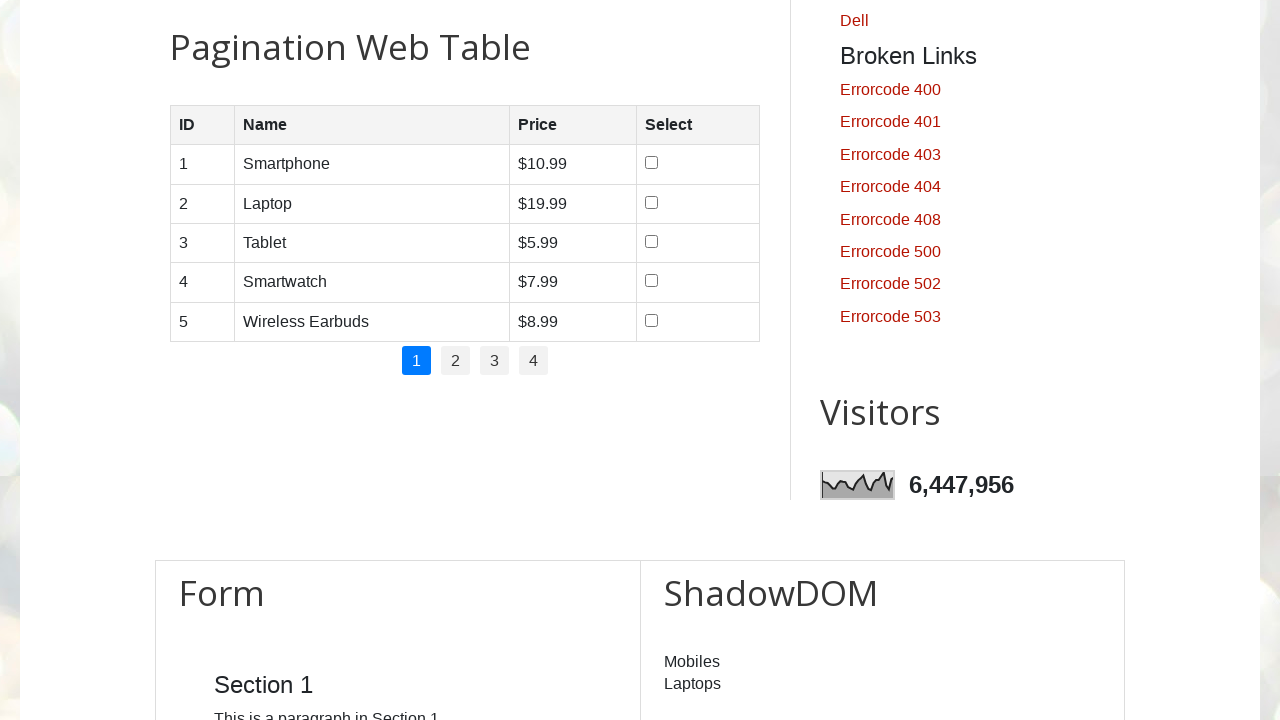

Retrieved product name from row 3: Tablet 
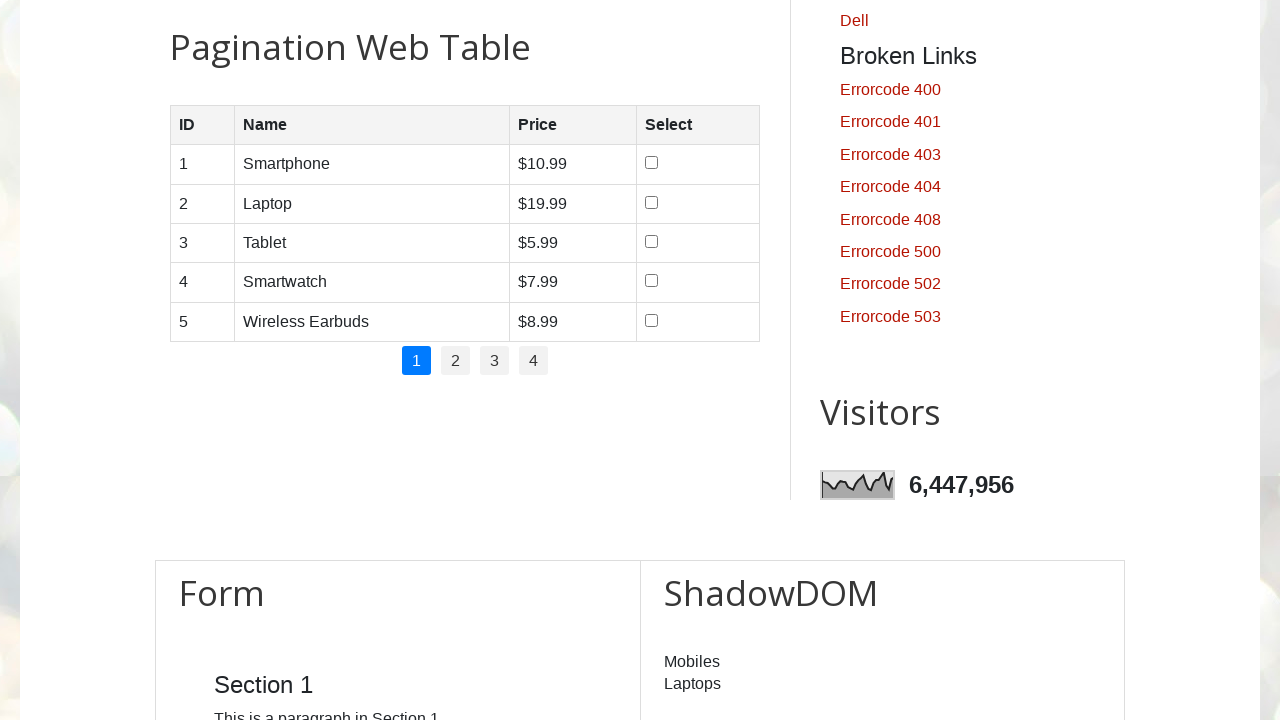

Retrieved product name from row 4: Smartwatch
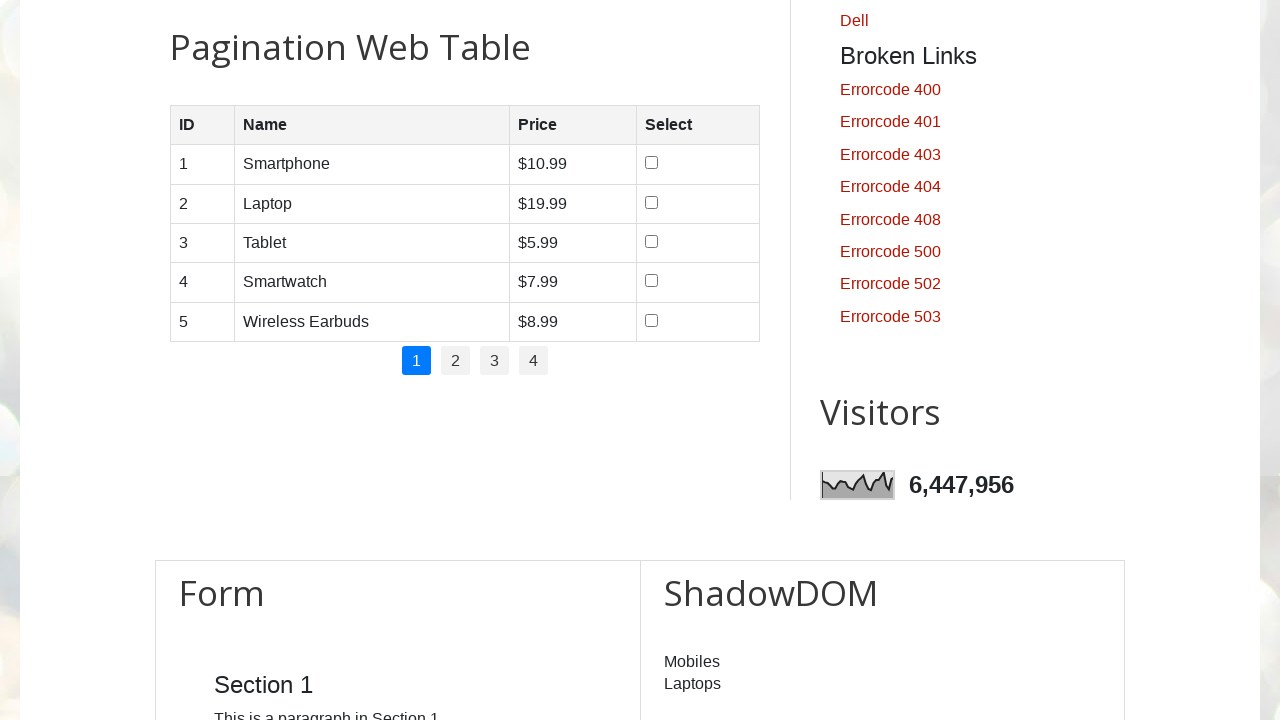

Retrieved product name from row 5: Wireless Earbuds
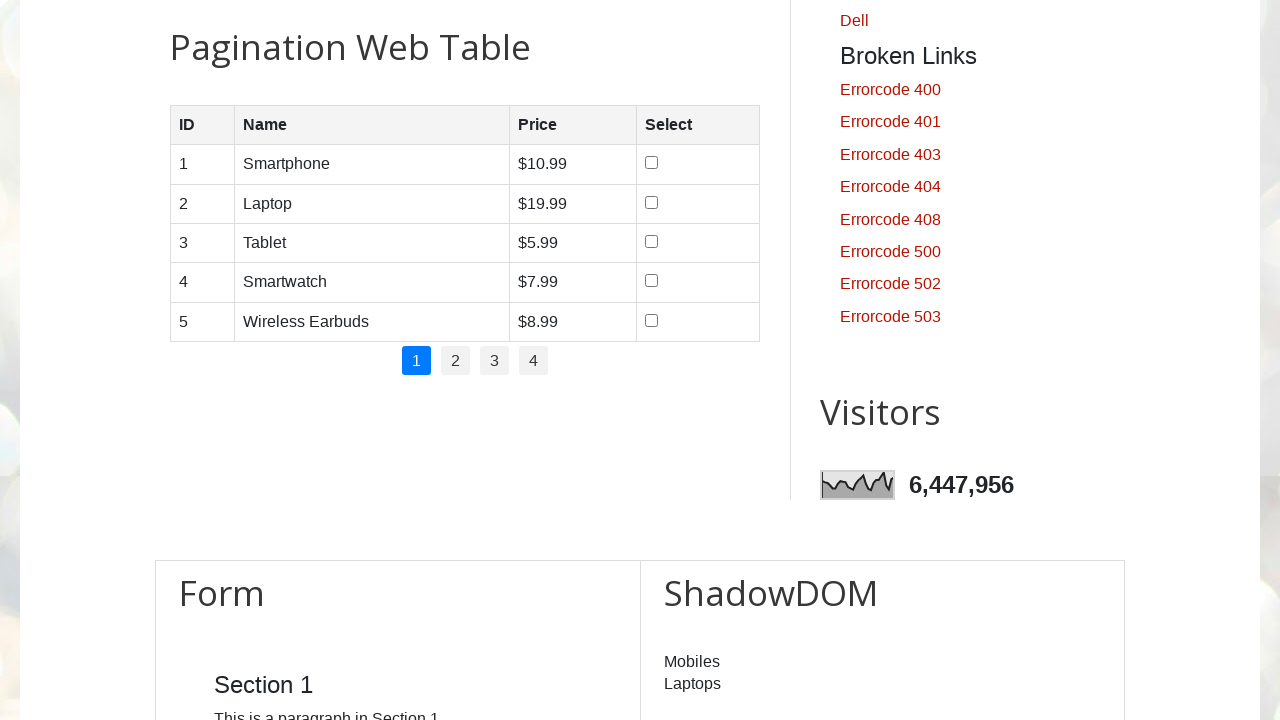

Clicked pagination link 2 at (456, 361) on #pagination li:nth-child(2) a
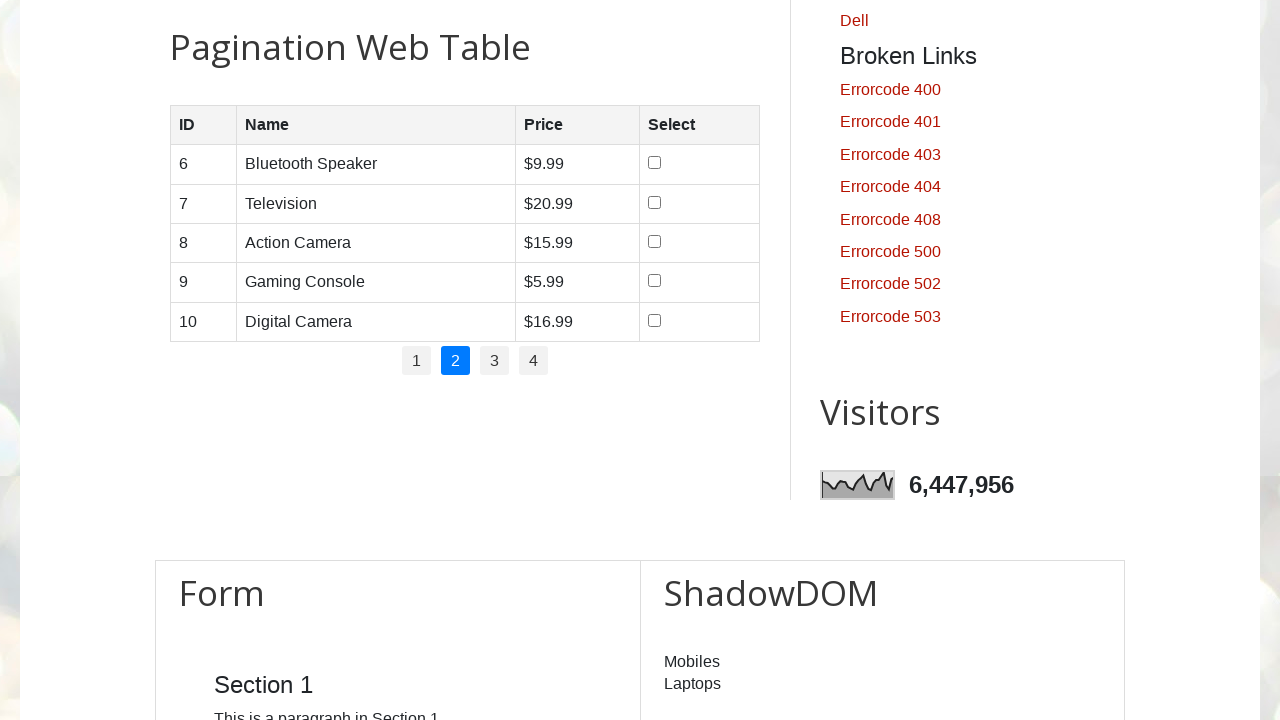

Waited for table to update
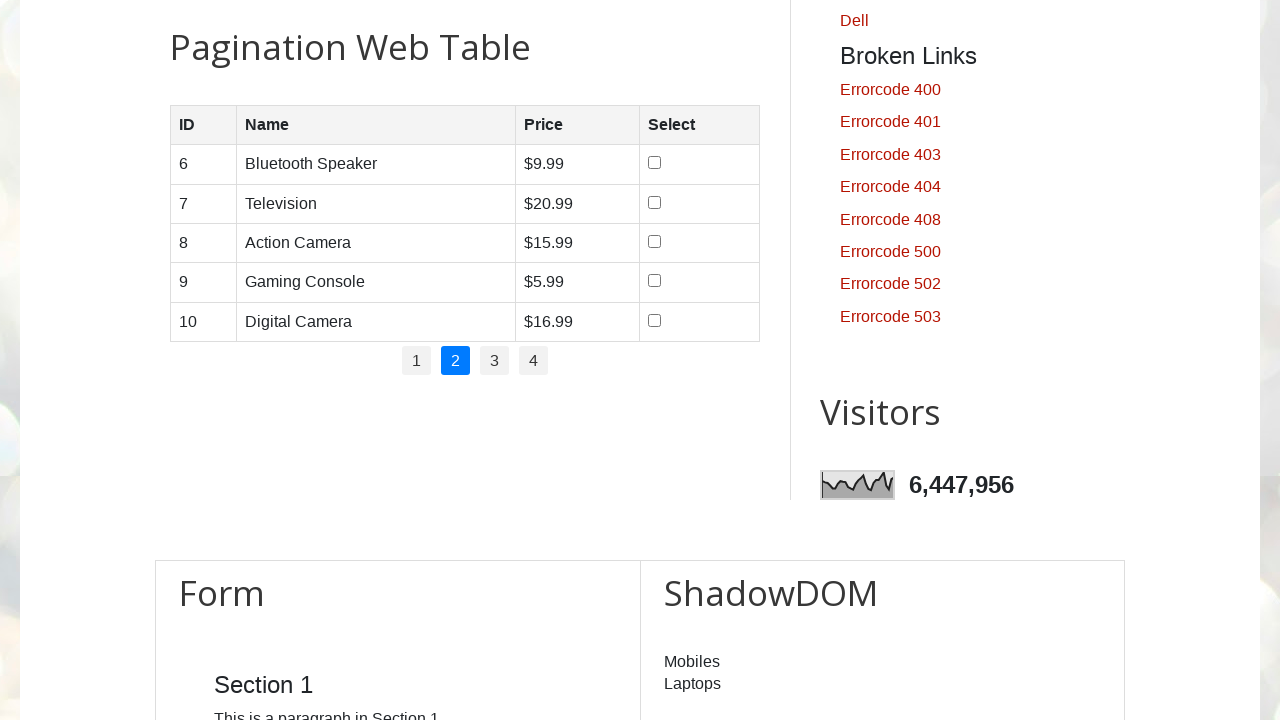

Retrieved 5 product rows from current page
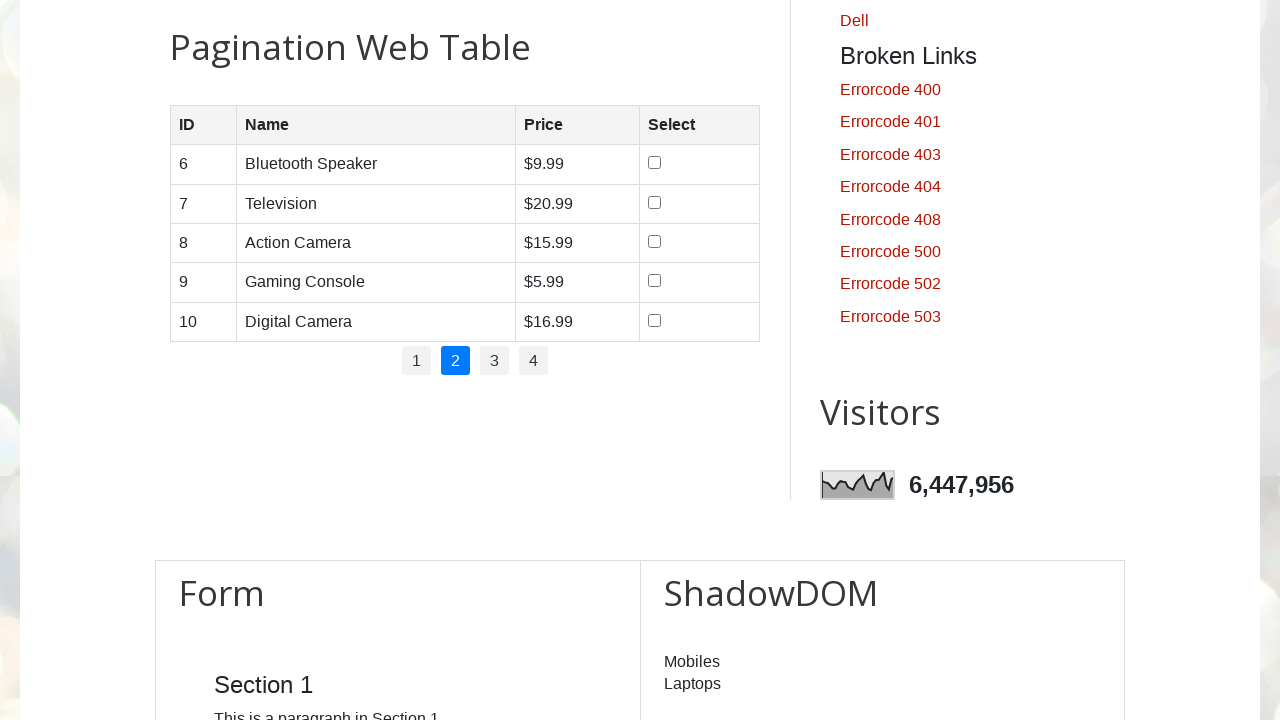

Retrieved product name from row 1: Bluetooth Speaker
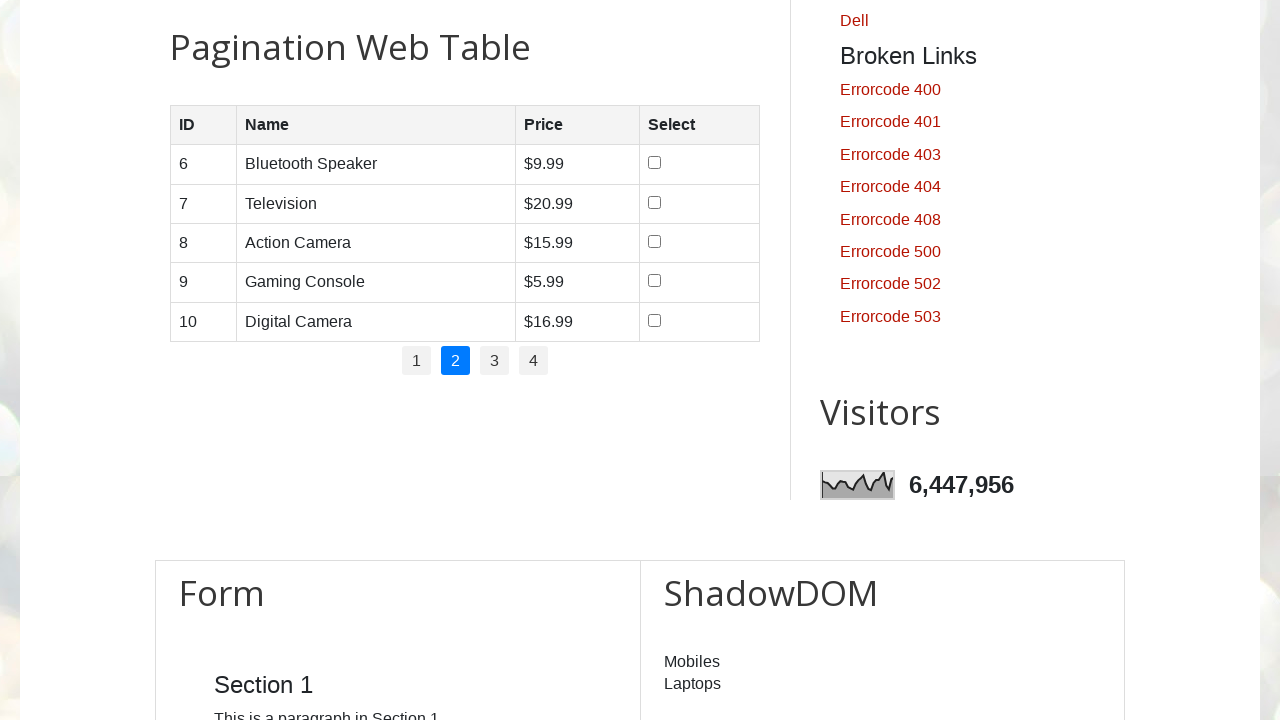

Retrieved product name from row 2: Television
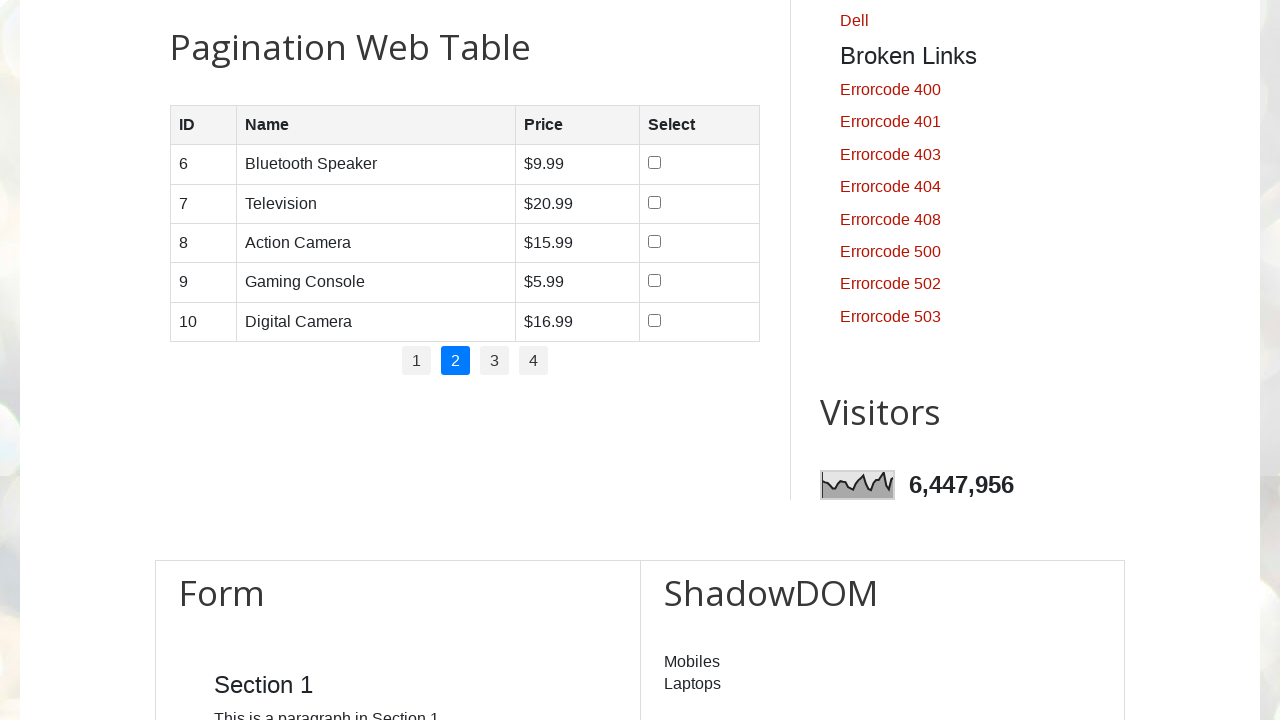

Retrieved product name from row 3: Action Camera
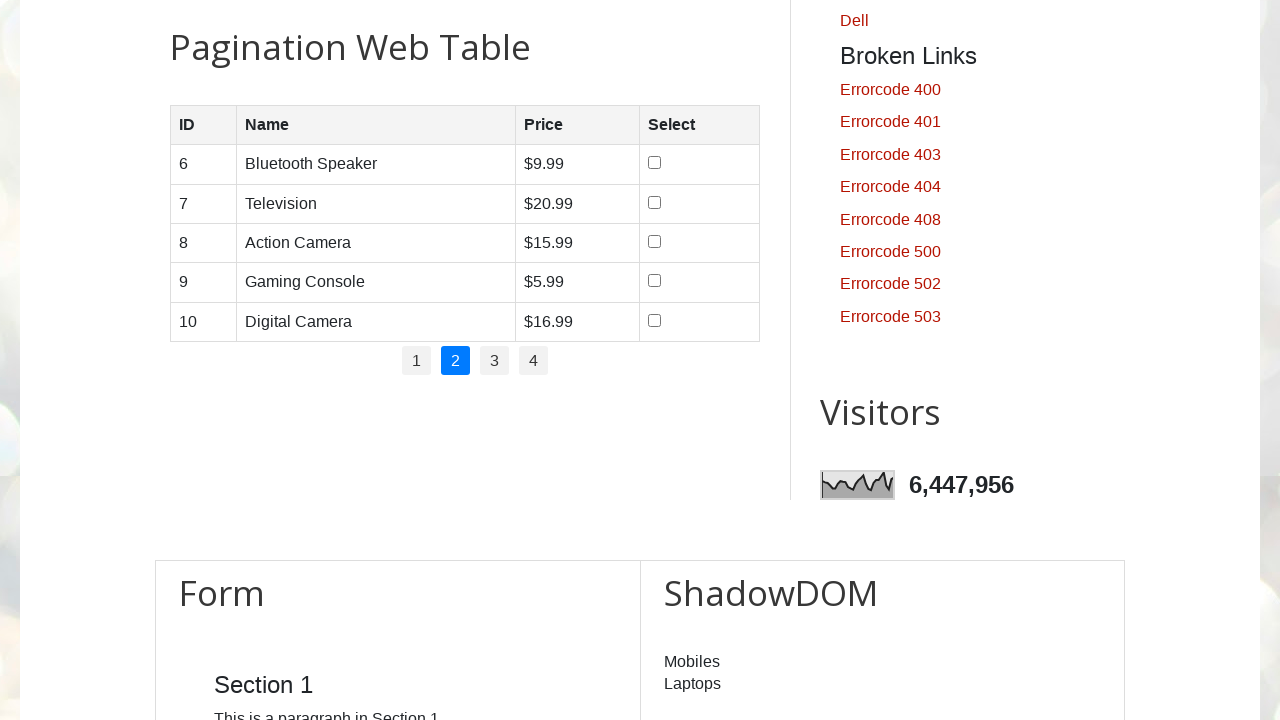

Retrieved product name from row 4: Gaming Console
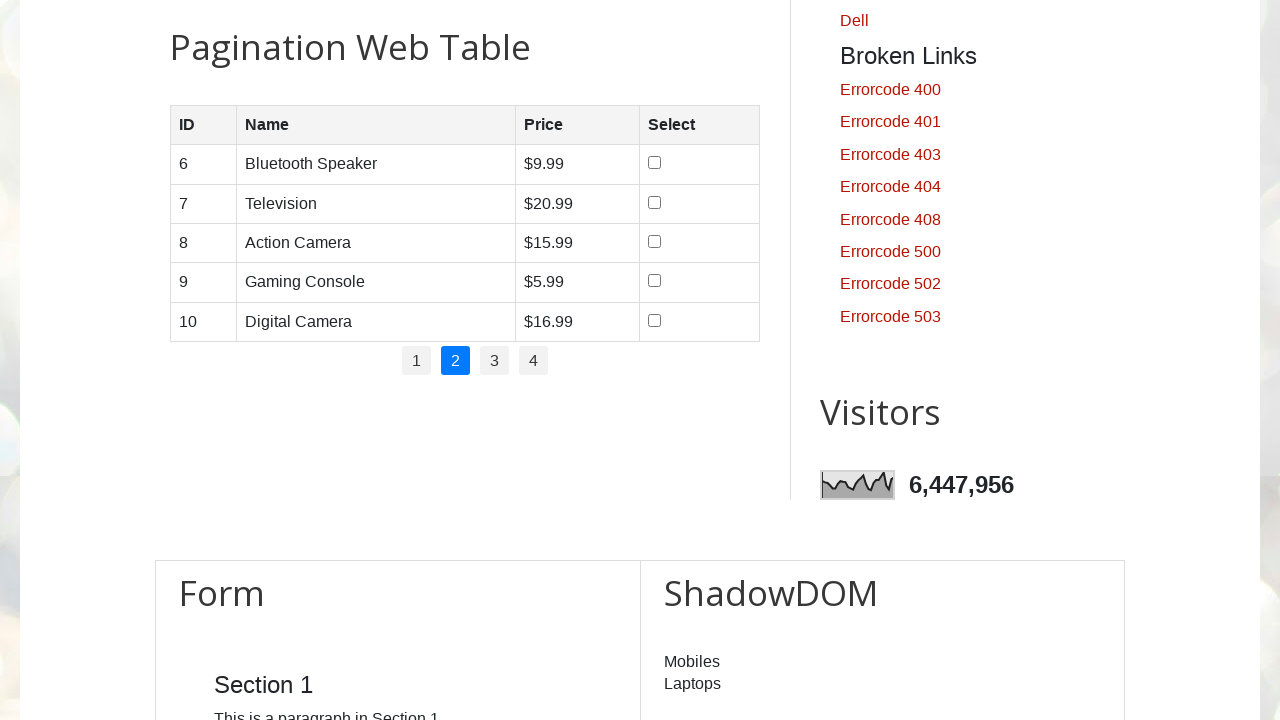

Retrieved product name from row 5: Digital Camera
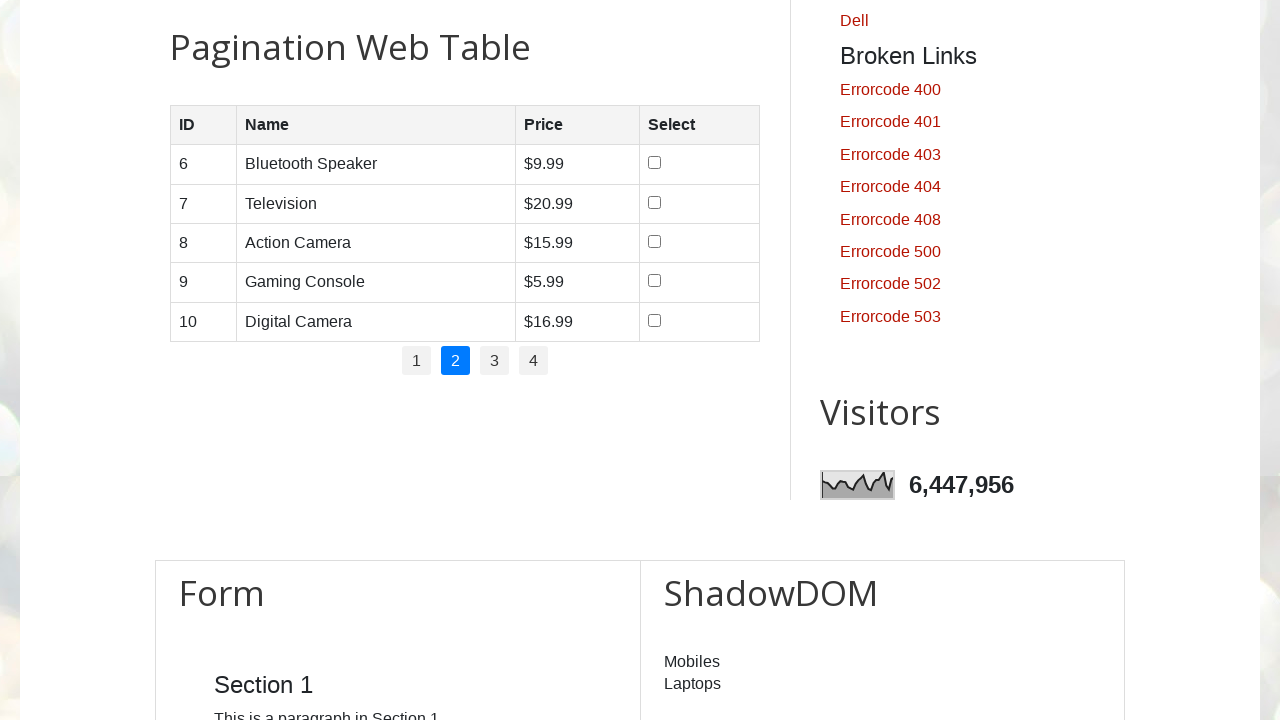

Clicked pagination link 3 at (494, 361) on #pagination li:nth-child(3) a
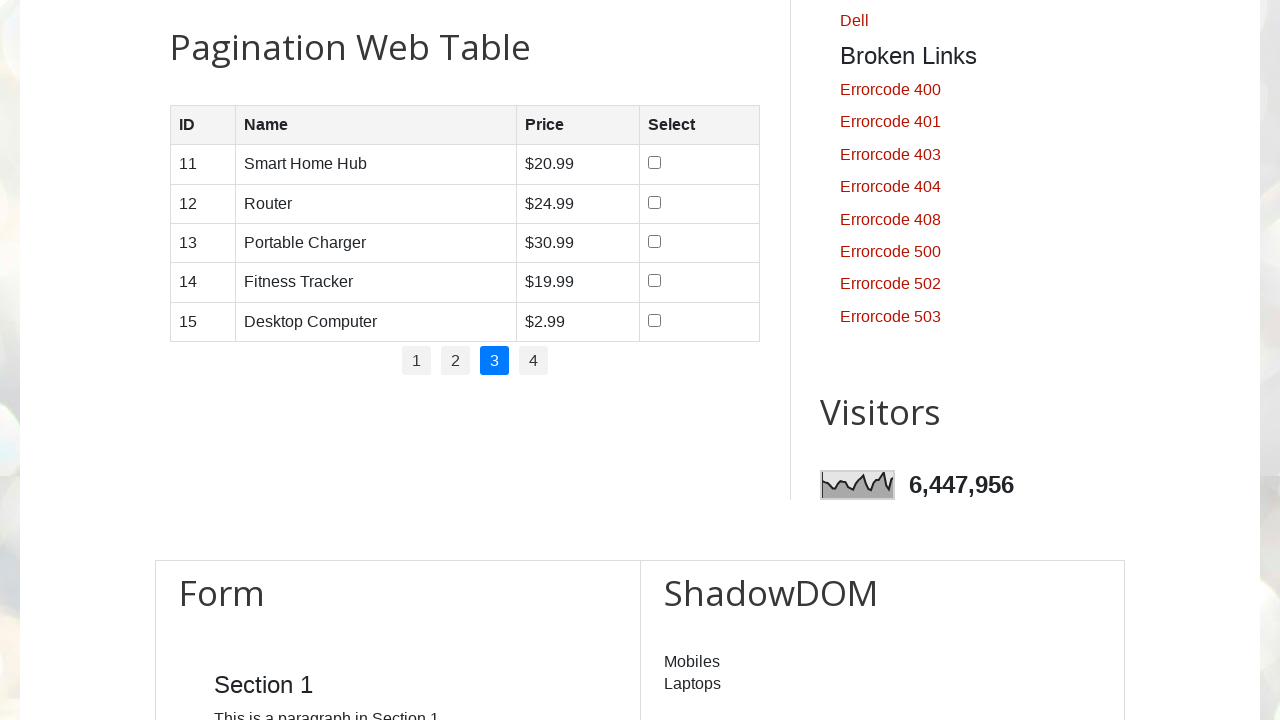

Waited for table to update
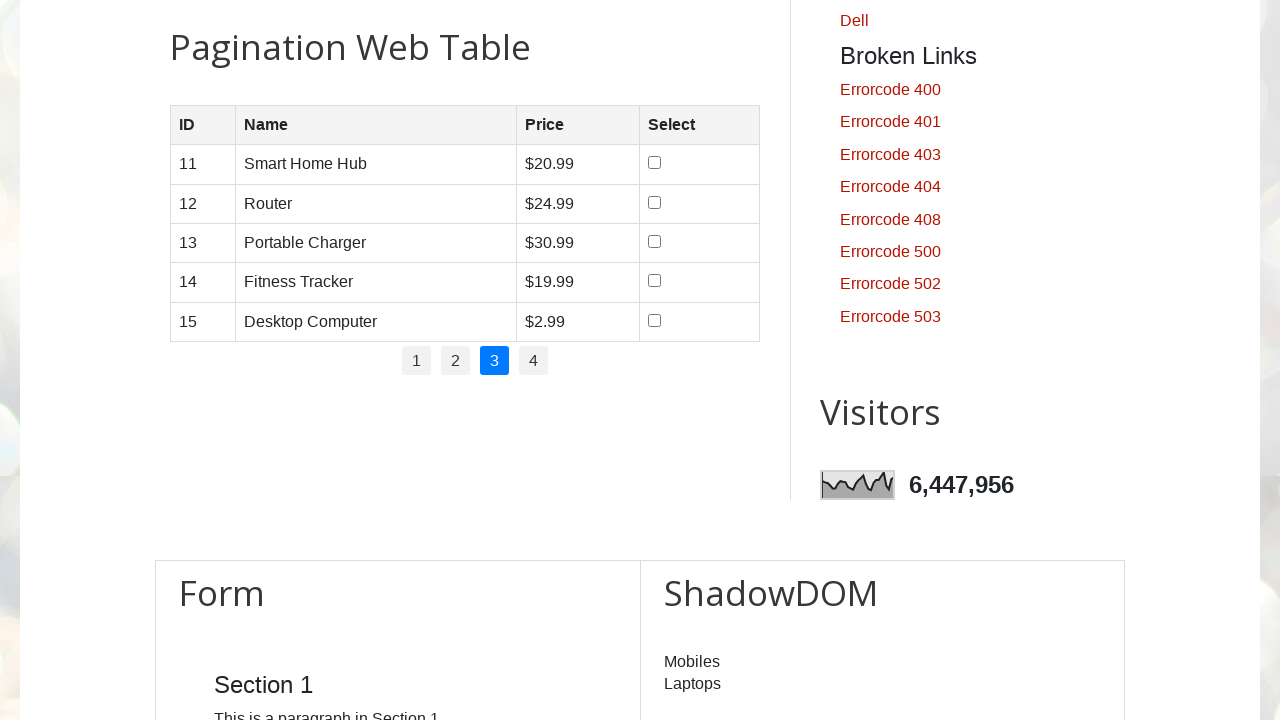

Retrieved 5 product rows from current page
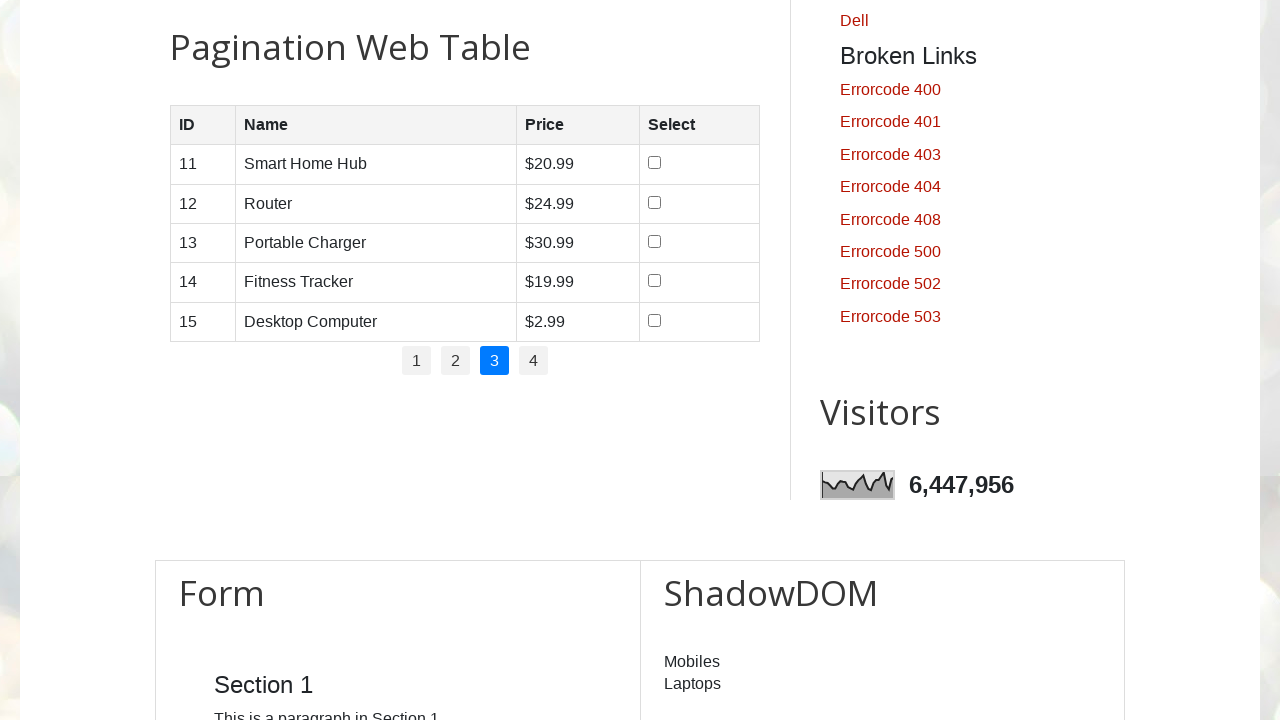

Retrieved product name from row 1: Smart Home Hub
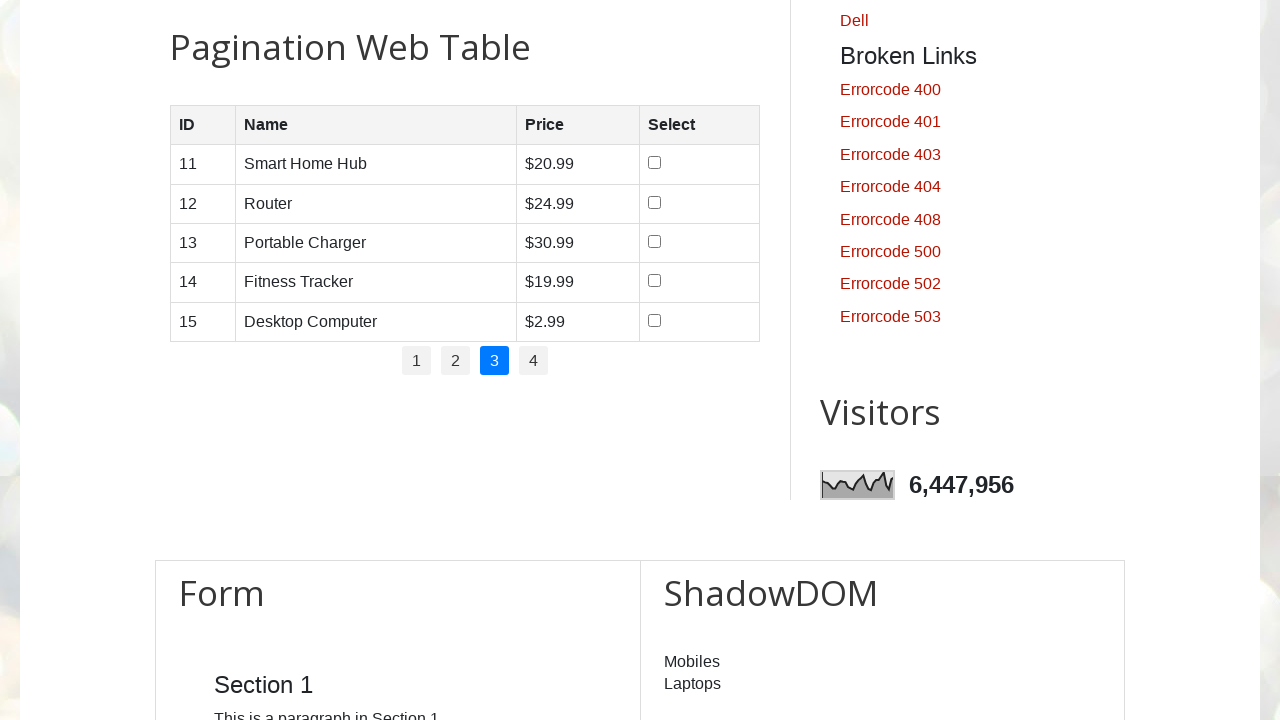

Retrieved product name from row 2: Router
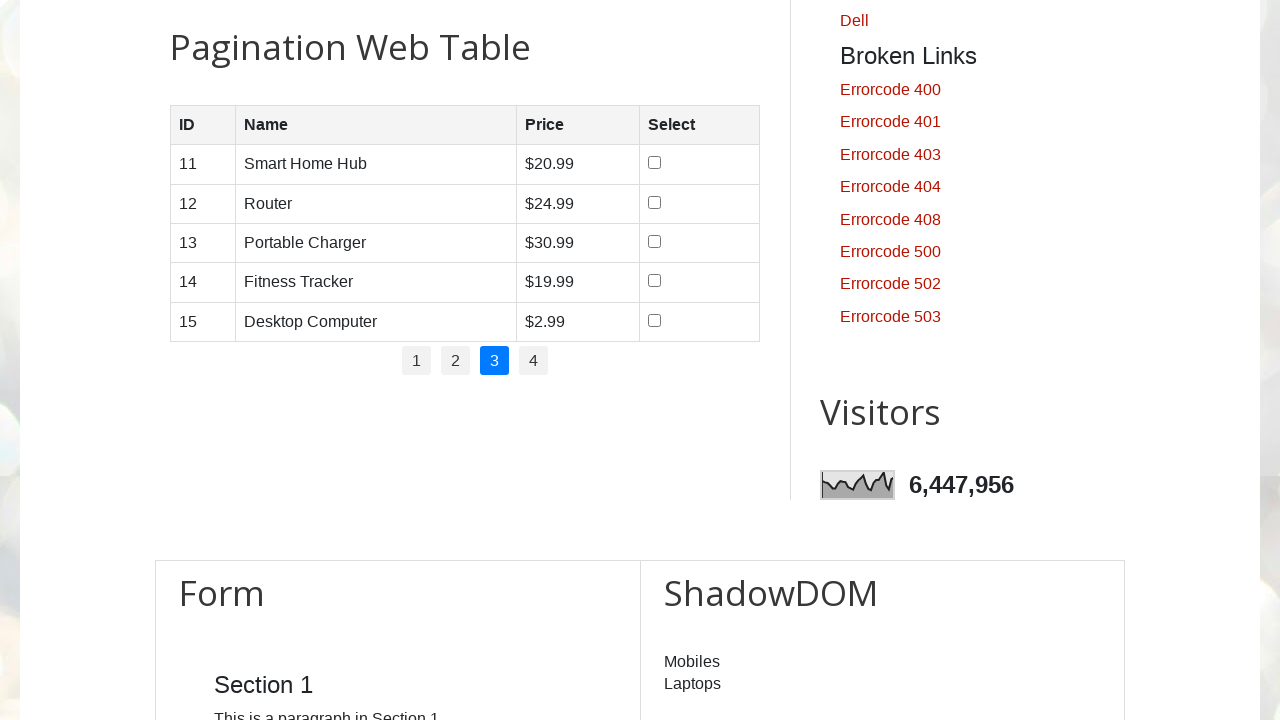

Retrieved product name from row 3: Portable Charger
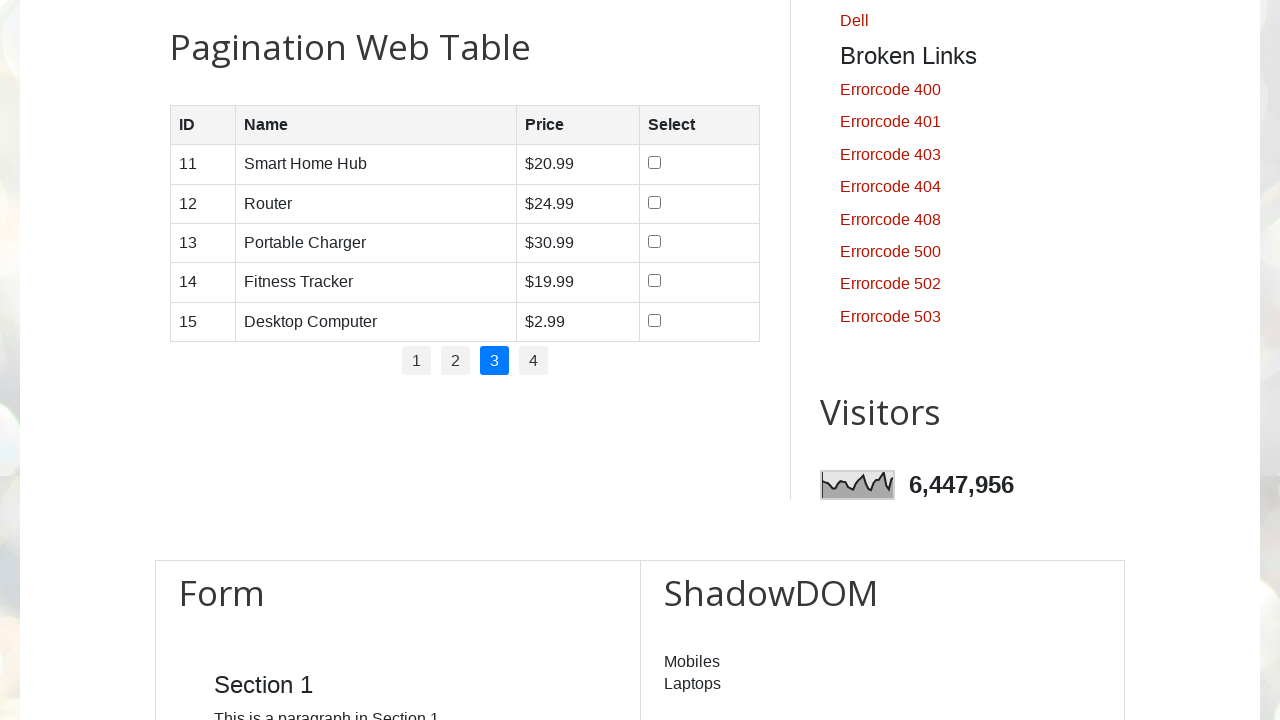

Retrieved product name from row 4: Fitness Tracker
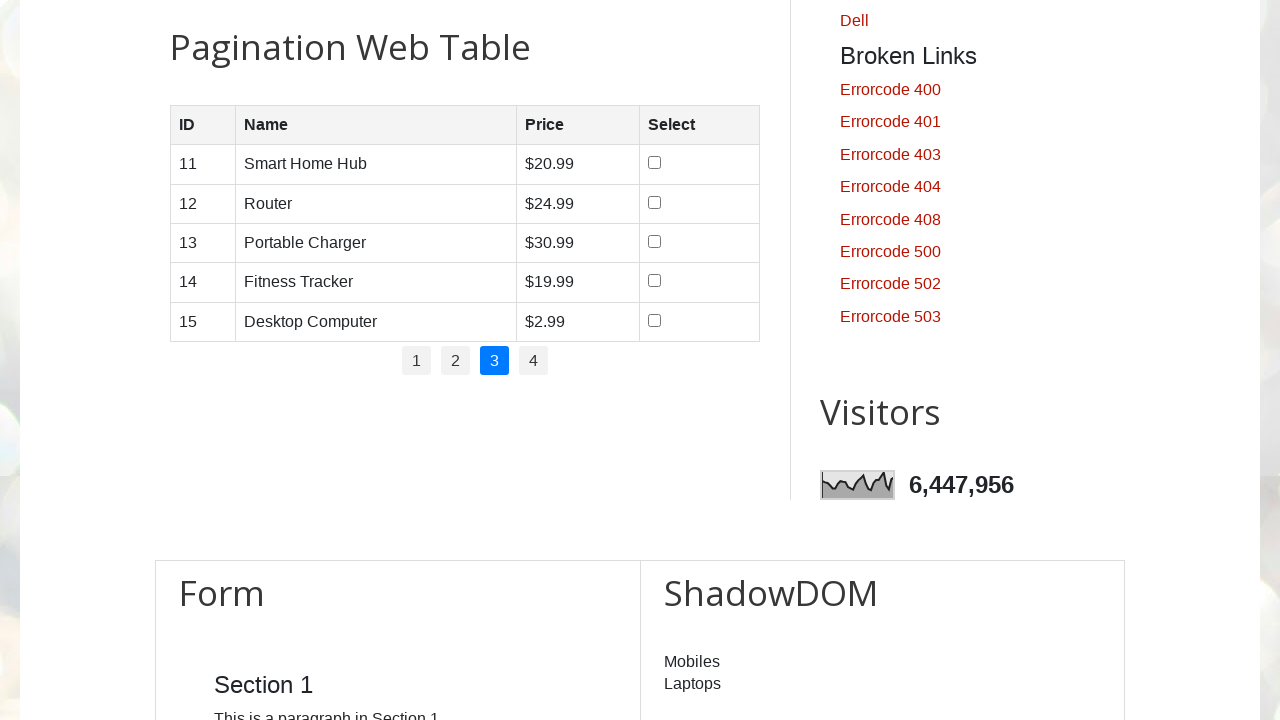

Retrieved product name from row 5: Desktop Computer
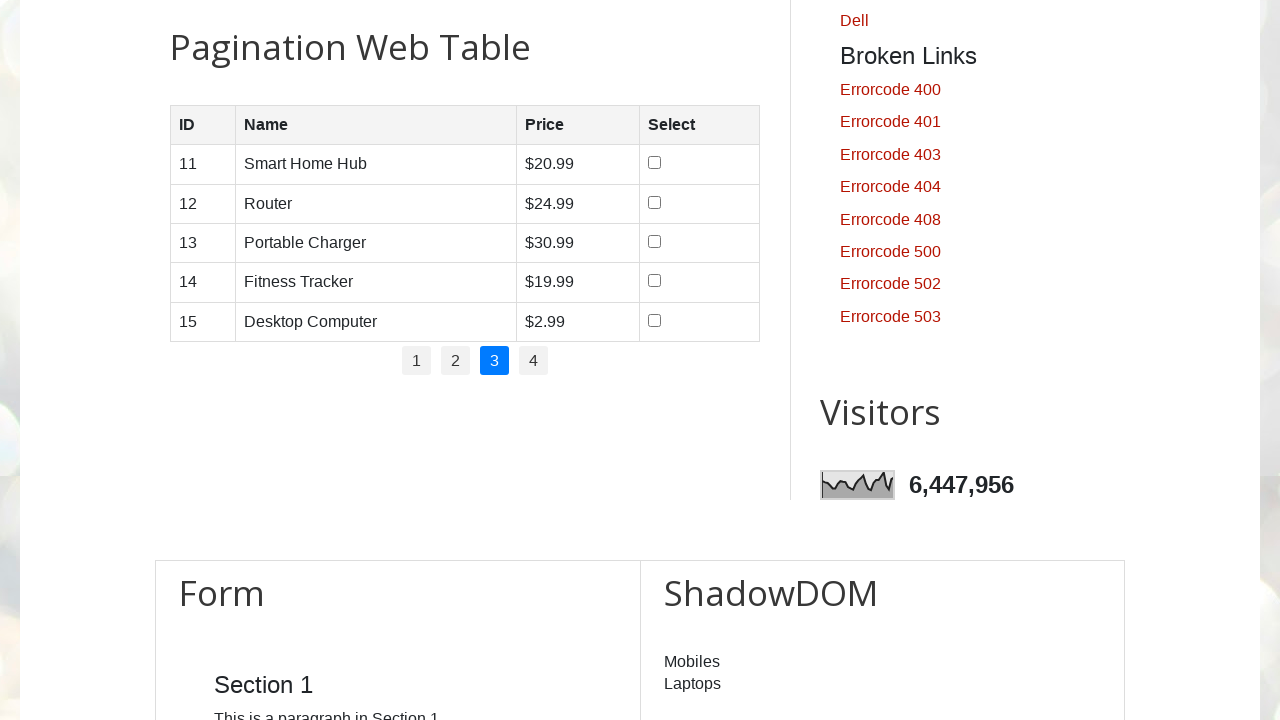

Clicked pagination link 4 at (534, 361) on #pagination li:nth-child(4) a
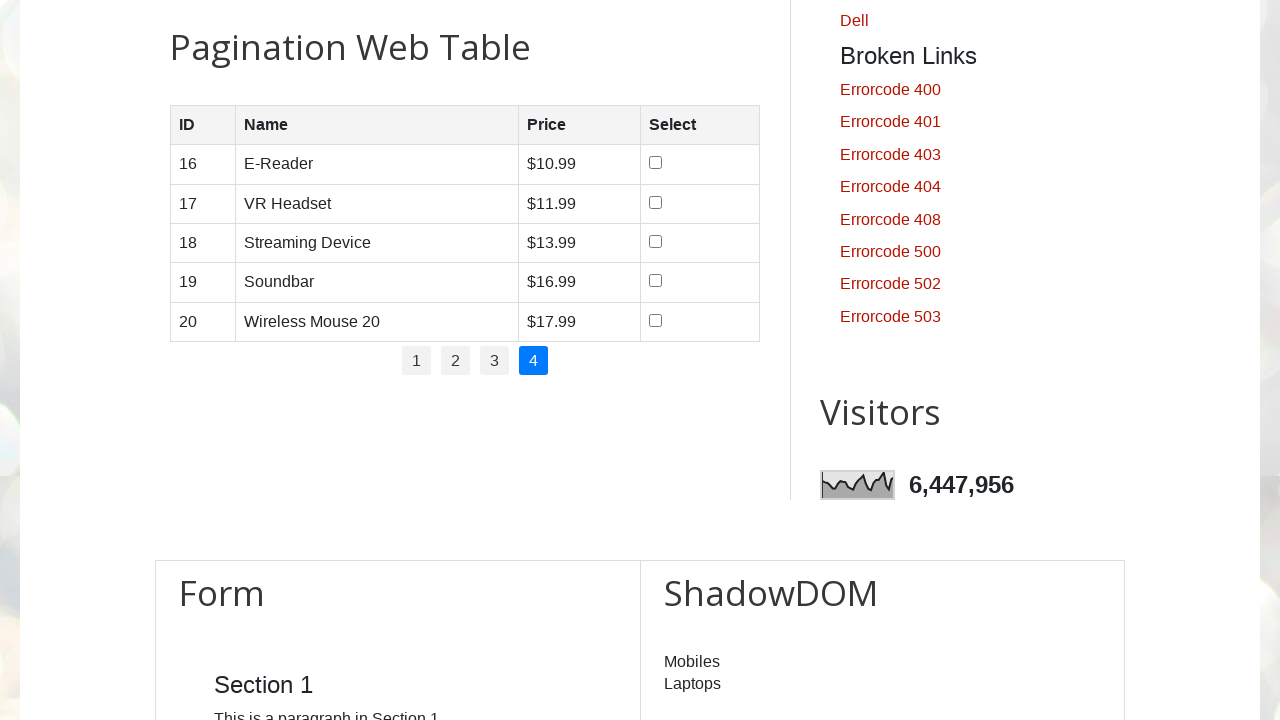

Waited for table to update
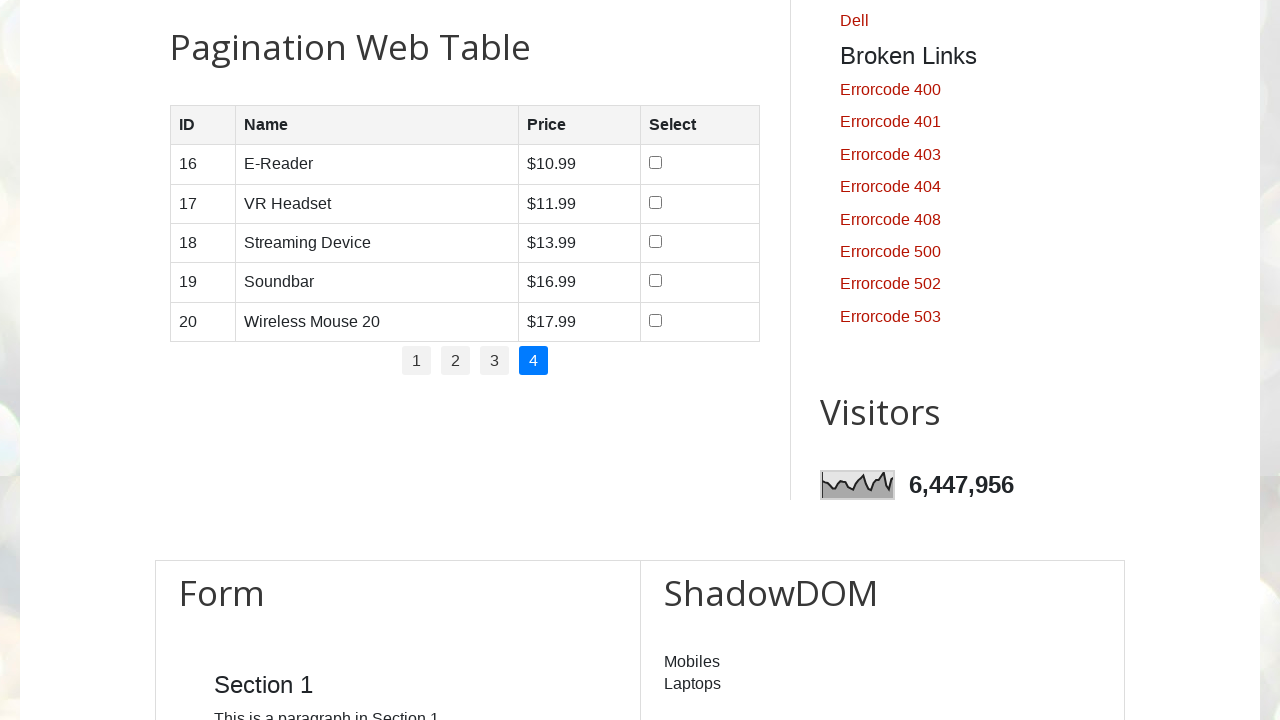

Retrieved 5 product rows from current page
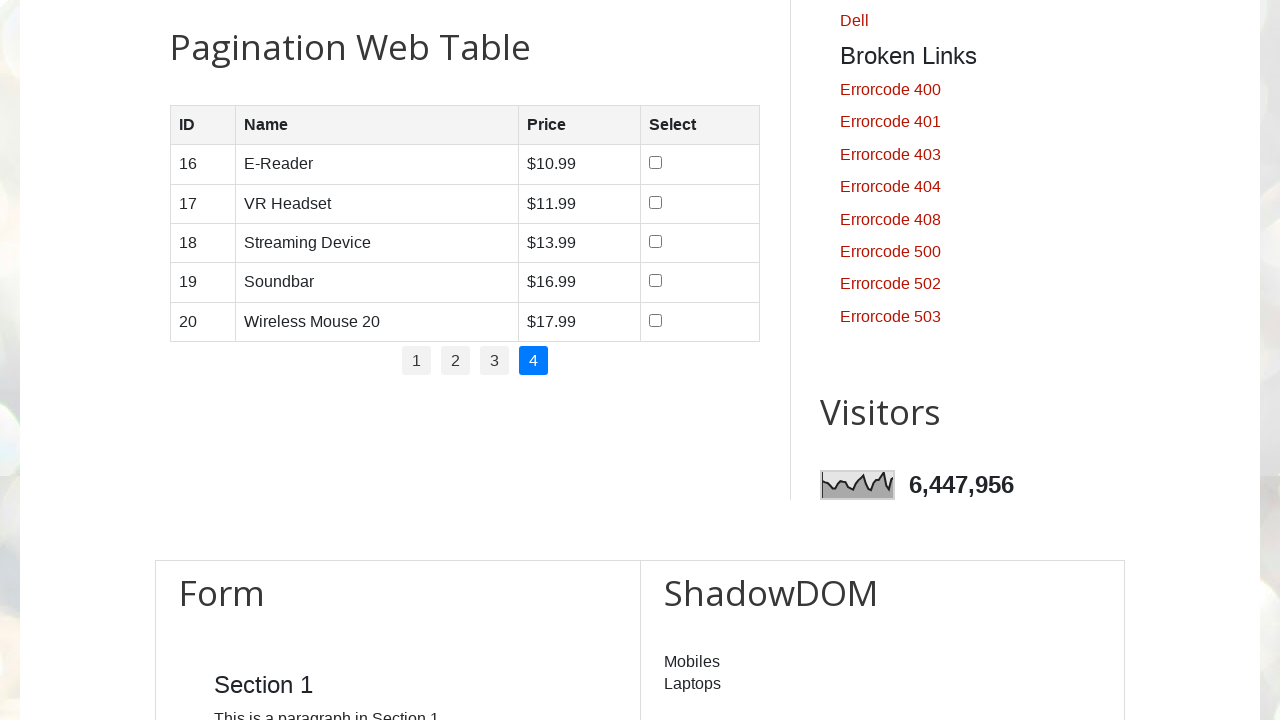

Retrieved product name from row 1: E-Reader
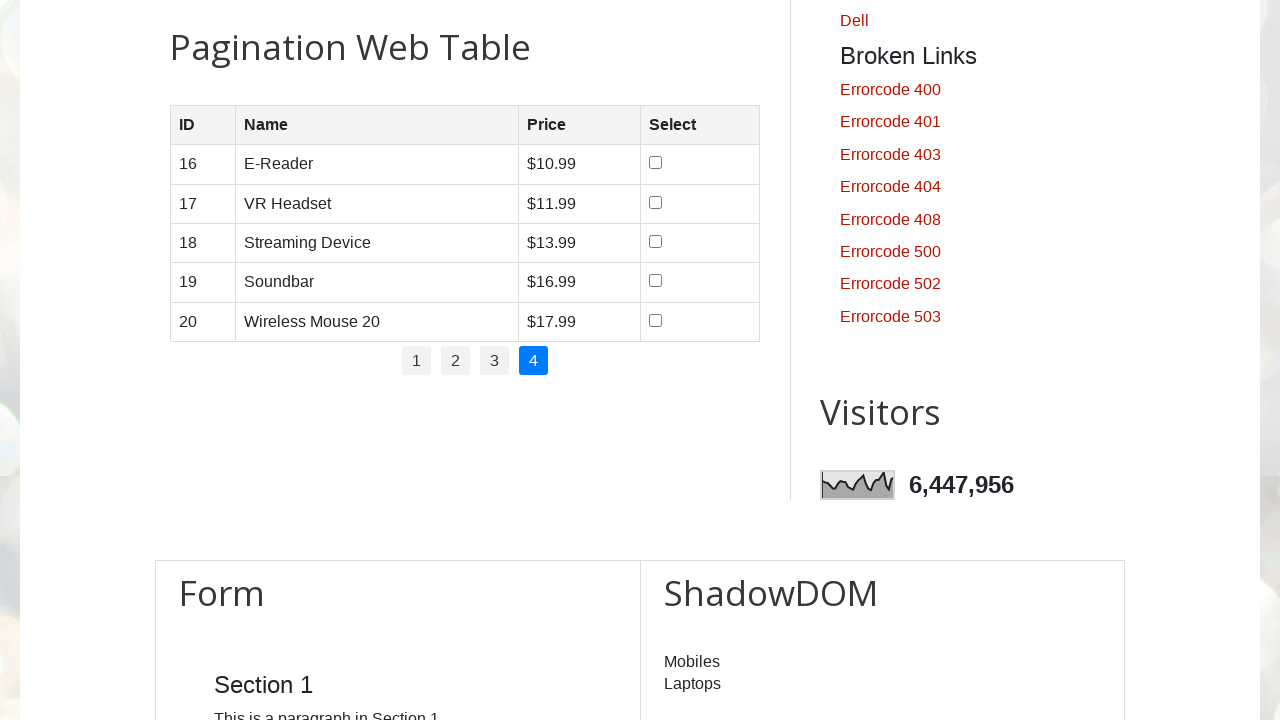

Retrieved product name from row 2: VR Headset
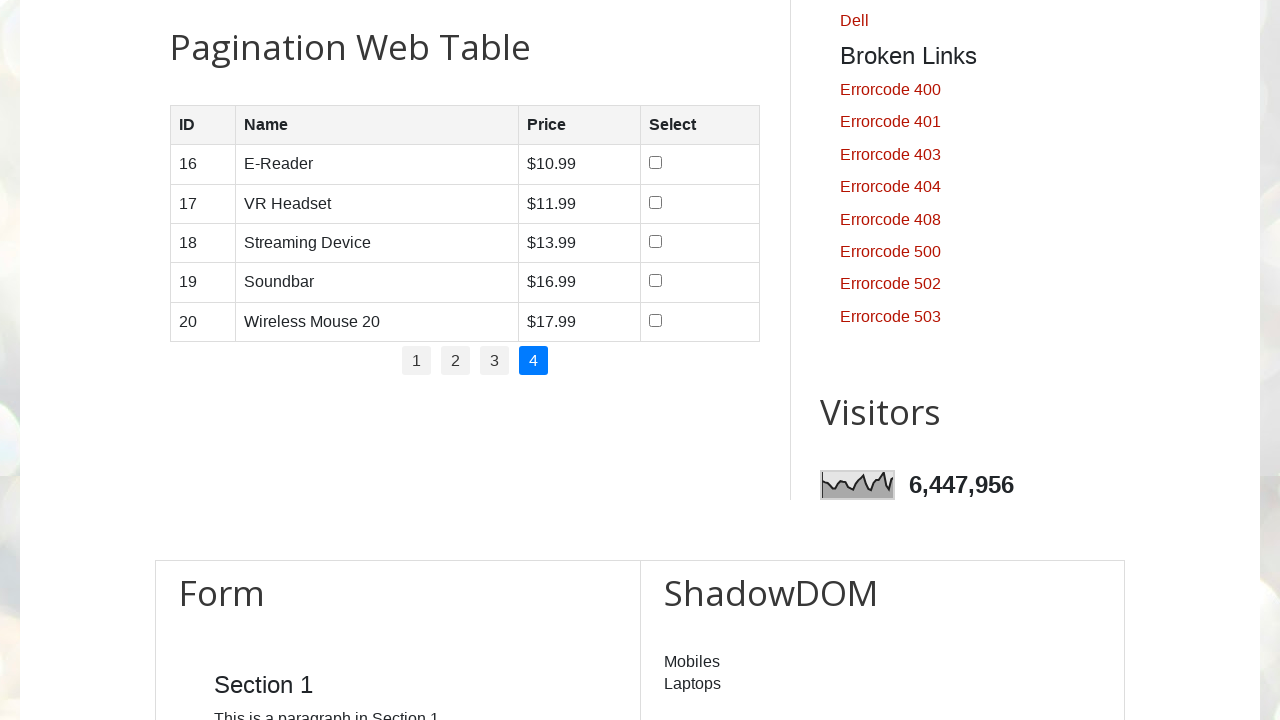

Retrieved product name from row 3: Streaming Device
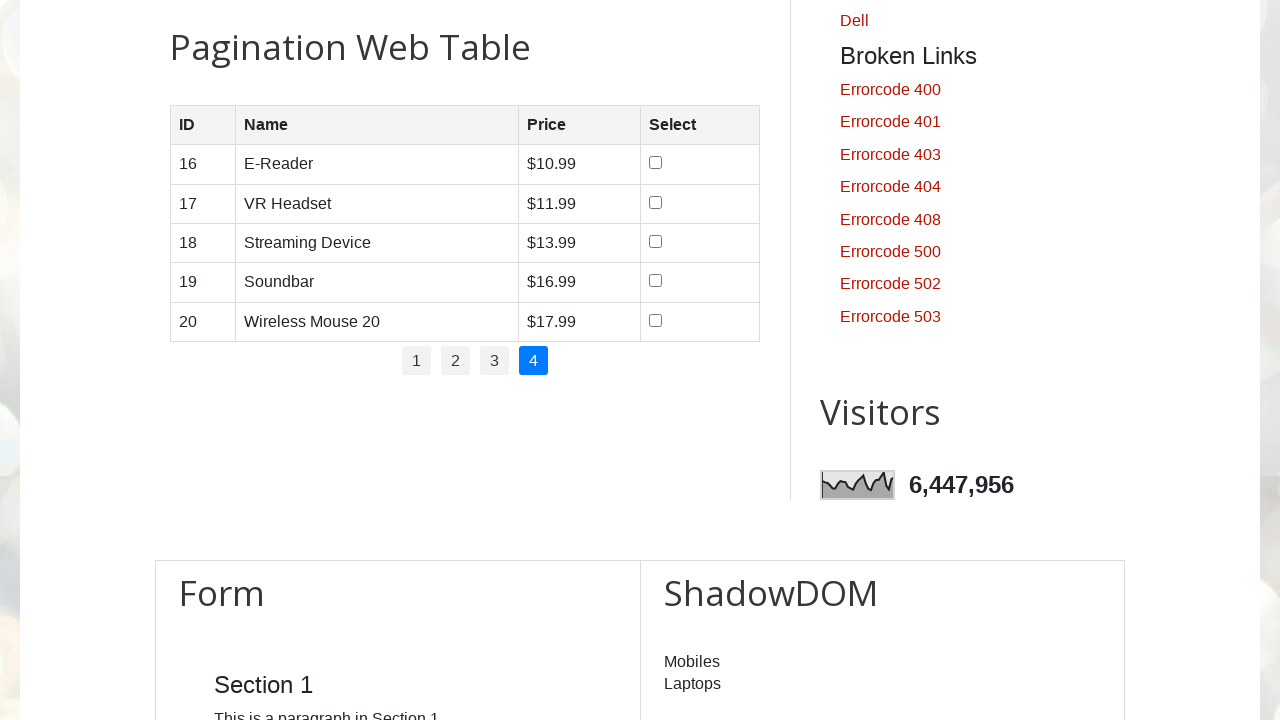

Retrieved product name from row 4: Soundbar
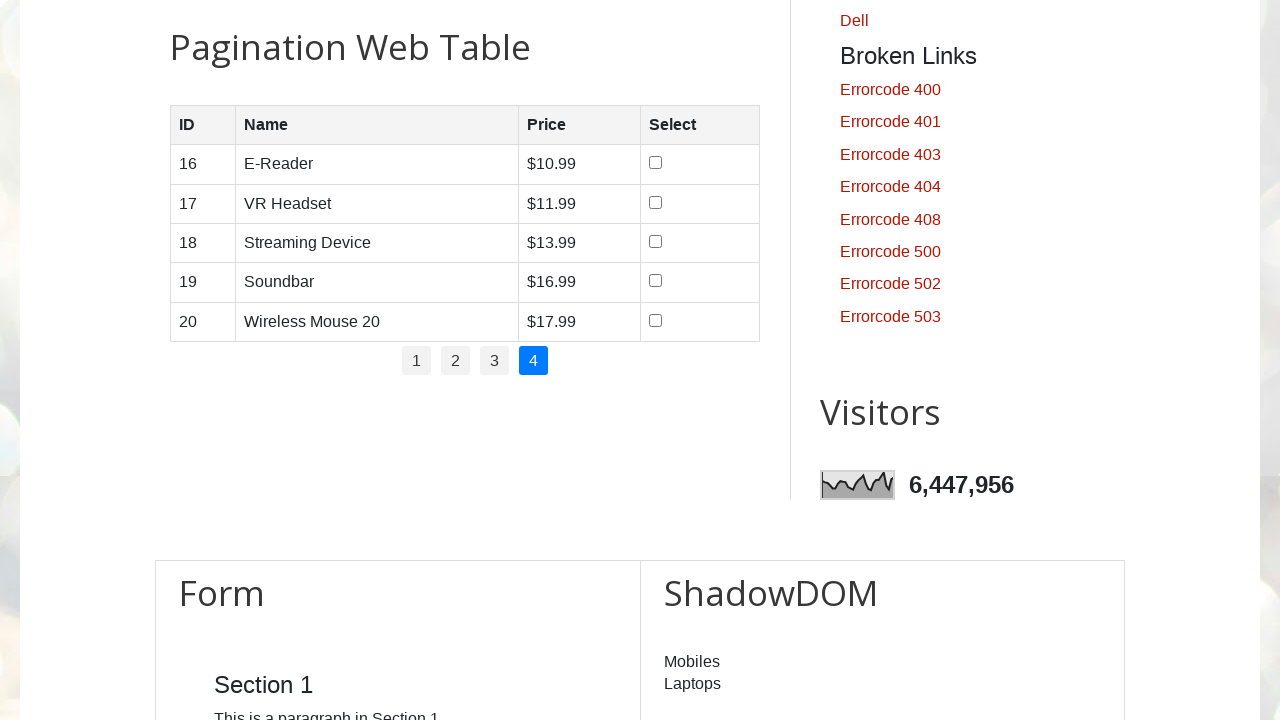

Retrieved product name from row 5: Wireless Mouse 20
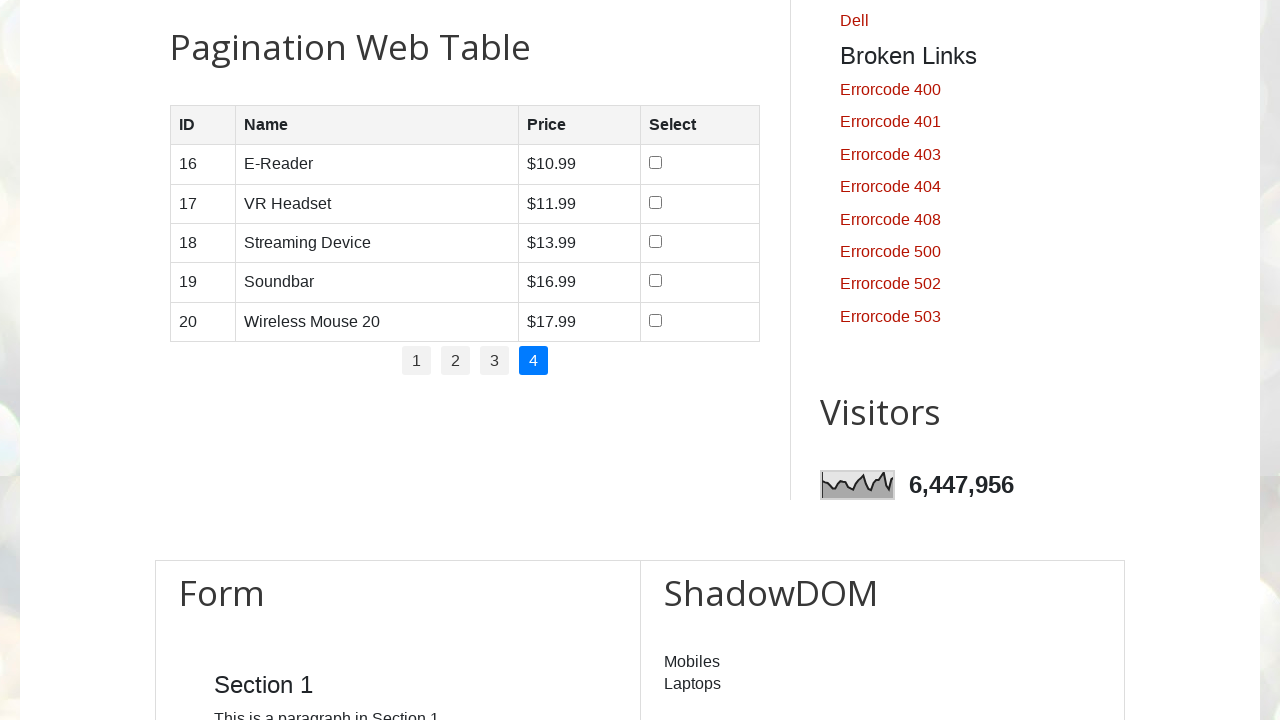

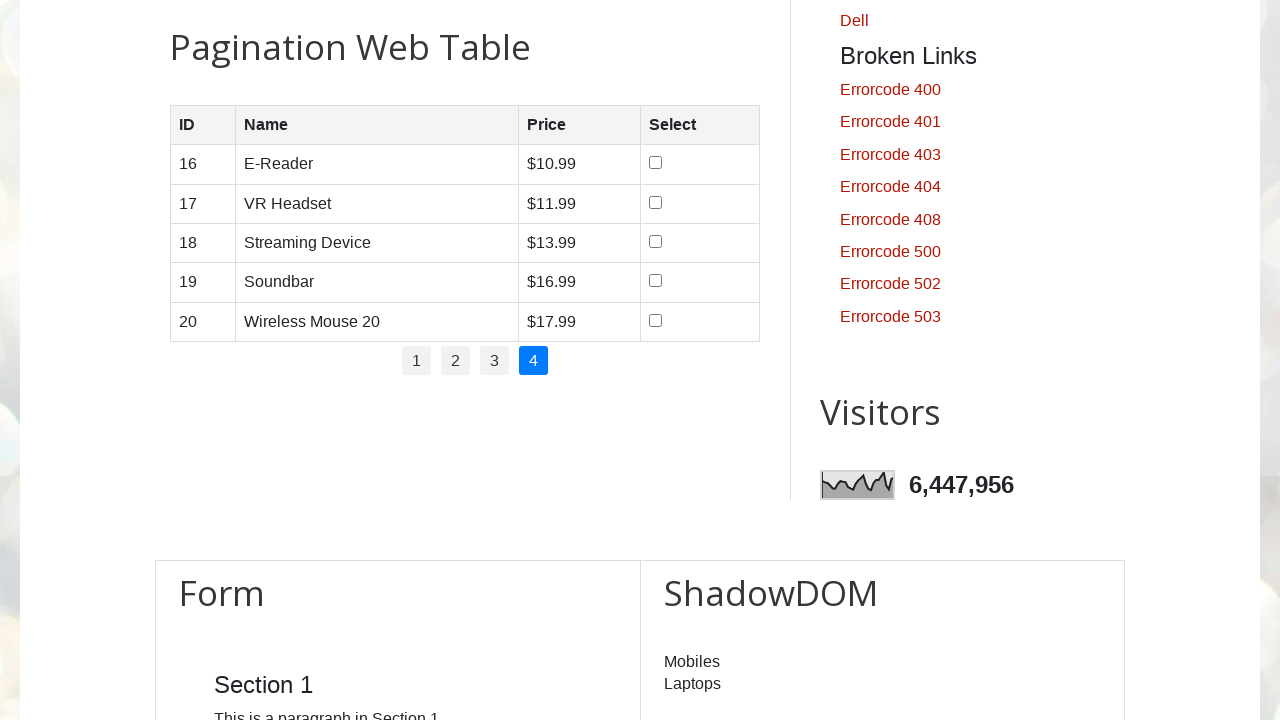